Tests dynamic controls page by clicking the Remove button and verifying the confirmation message using implicit wait behavior

Starting URL: https://the-internet.herokuapp.com/dynamic_controls

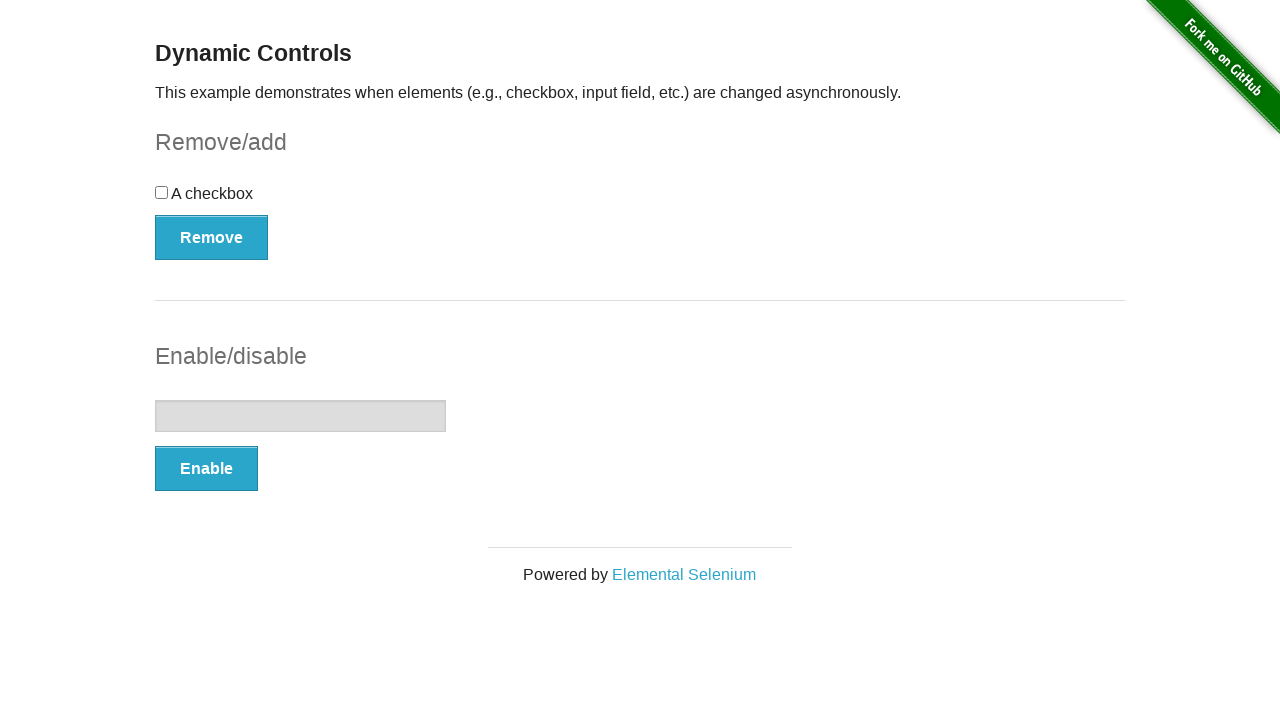

Clicked the Remove button on dynamic controls page at (212, 237) on xpath=//button[text()='Remove']
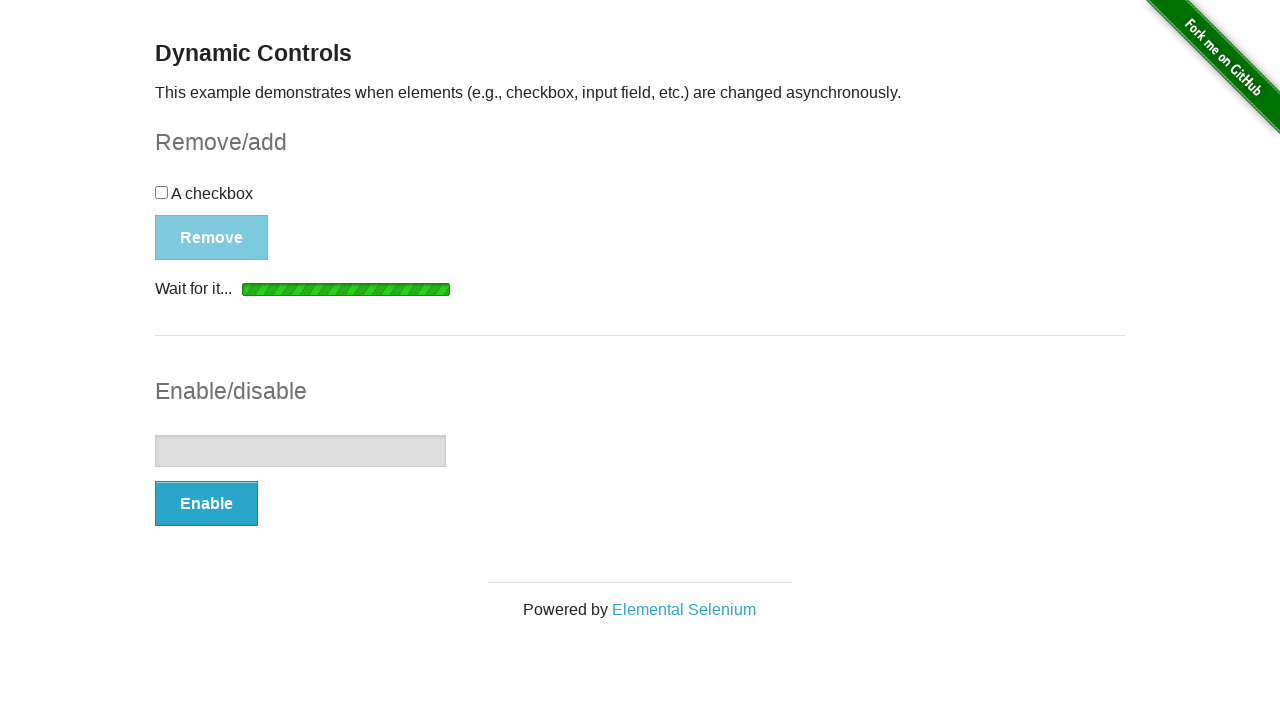

Waited for confirmation message to appear
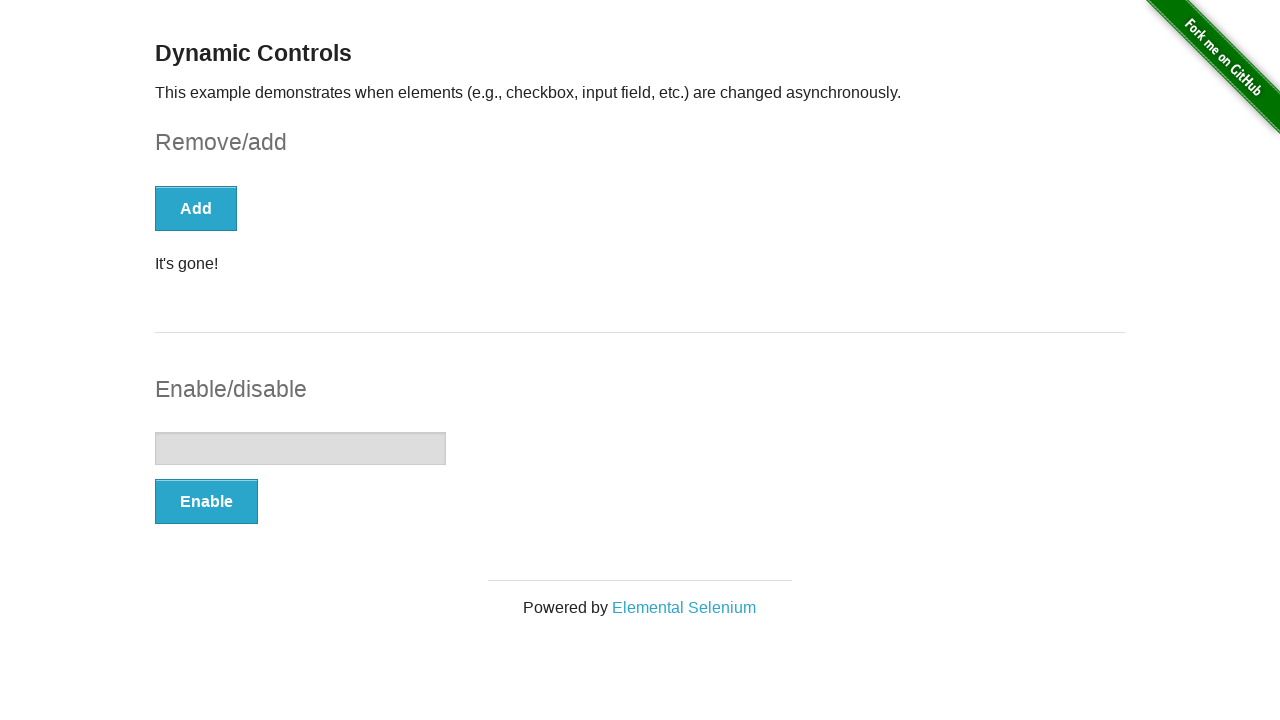

Located the confirmation message element
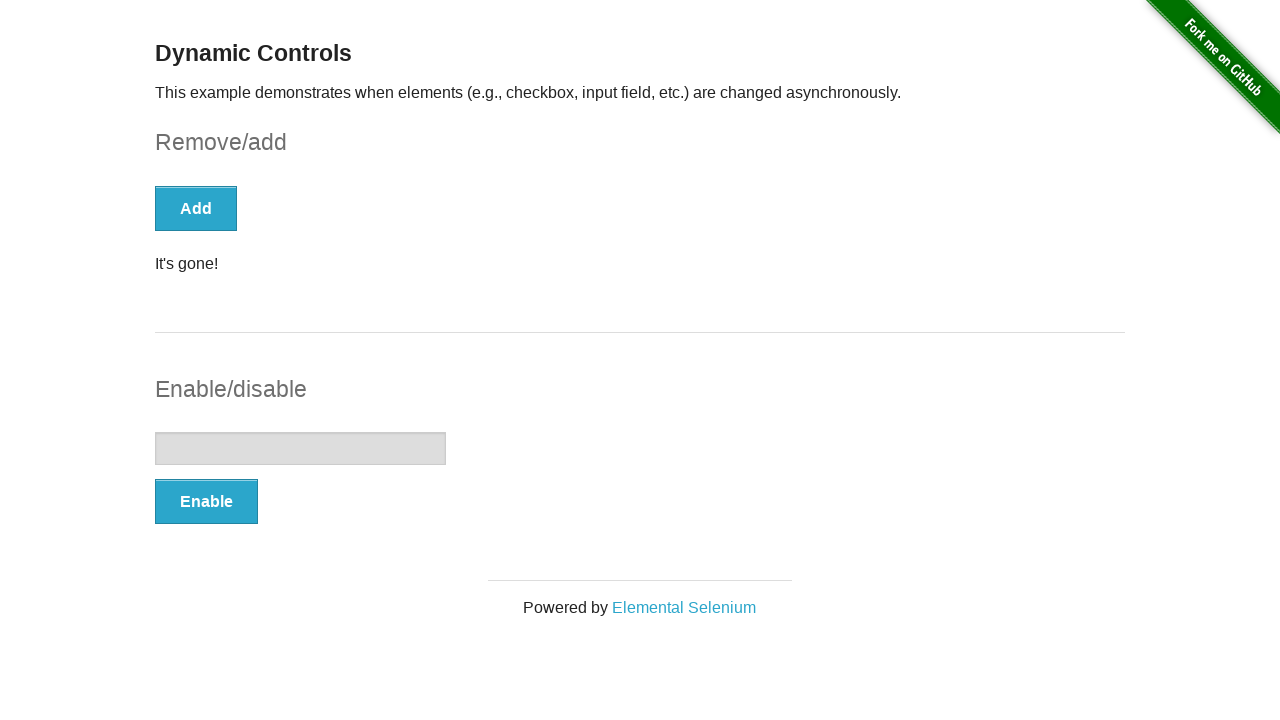

Verified confirmation message text is 'It's gone!'
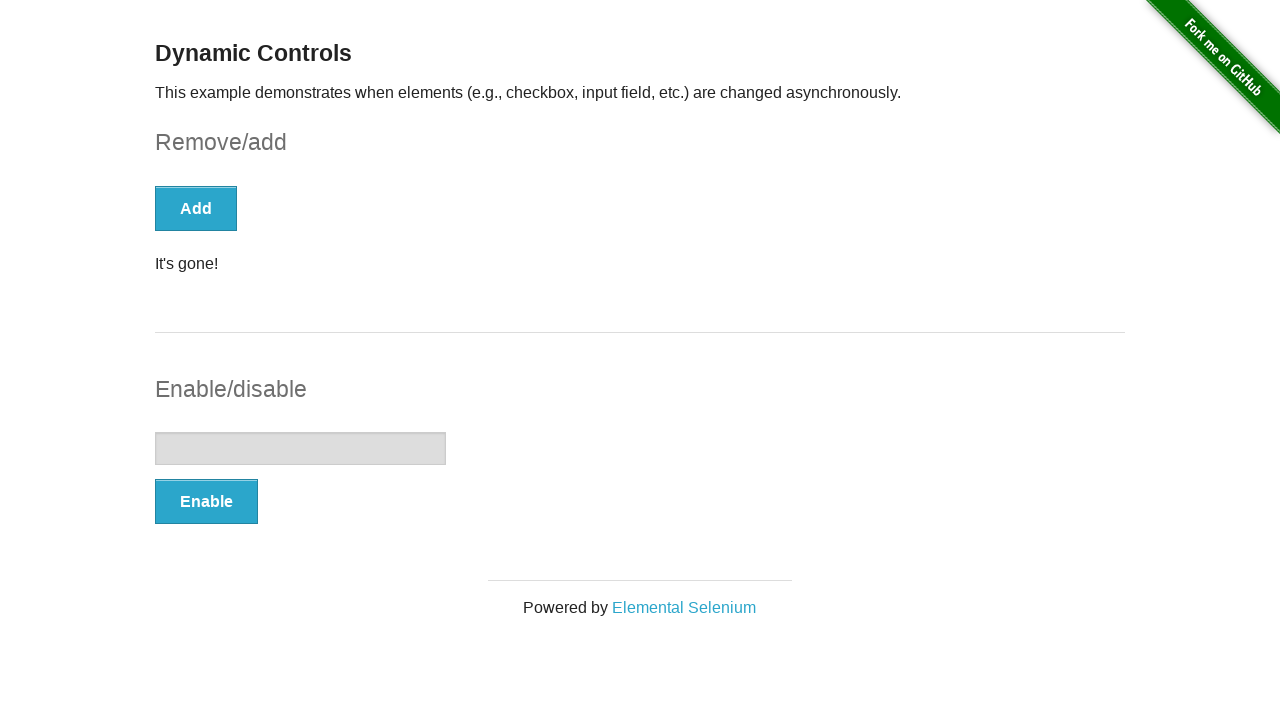

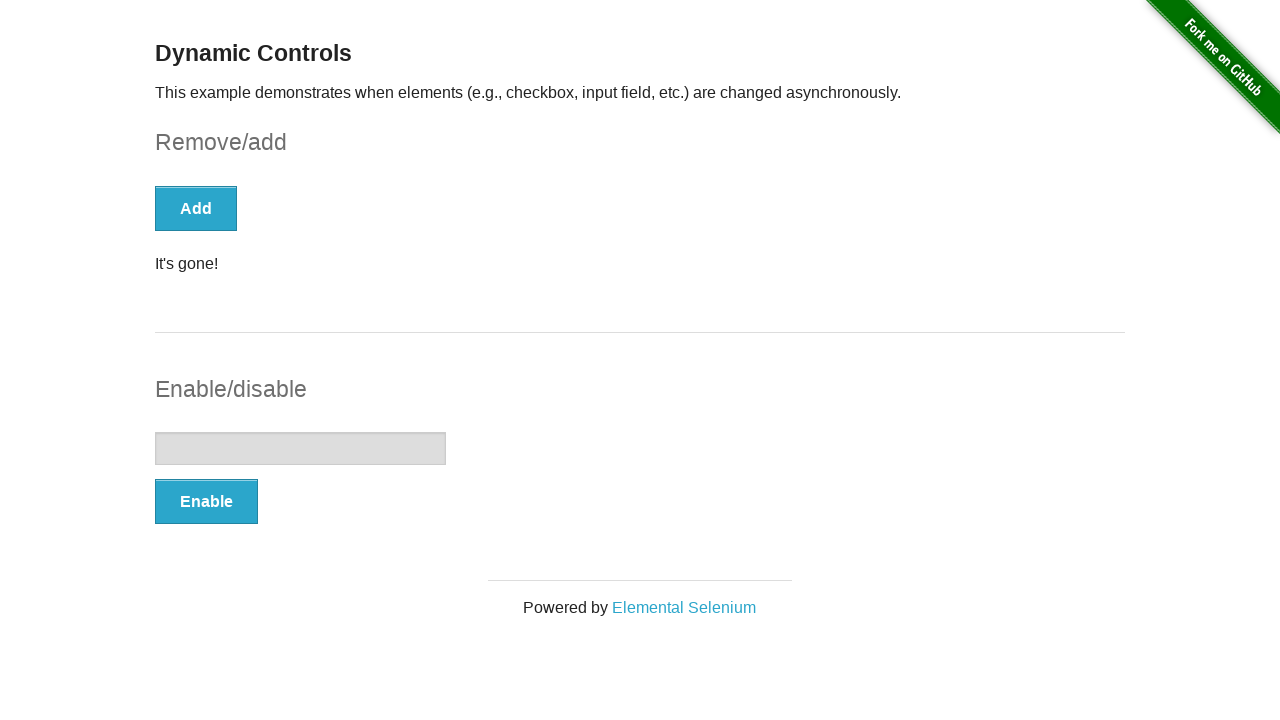